Tests checkbox functionality by clicking a checkbox to select it, verifying selection, clicking again to deselect, verifying deselection, and counting total checkboxes on the page.

Starting URL: https://rahulshettyacademy.com/AutomationPractice/

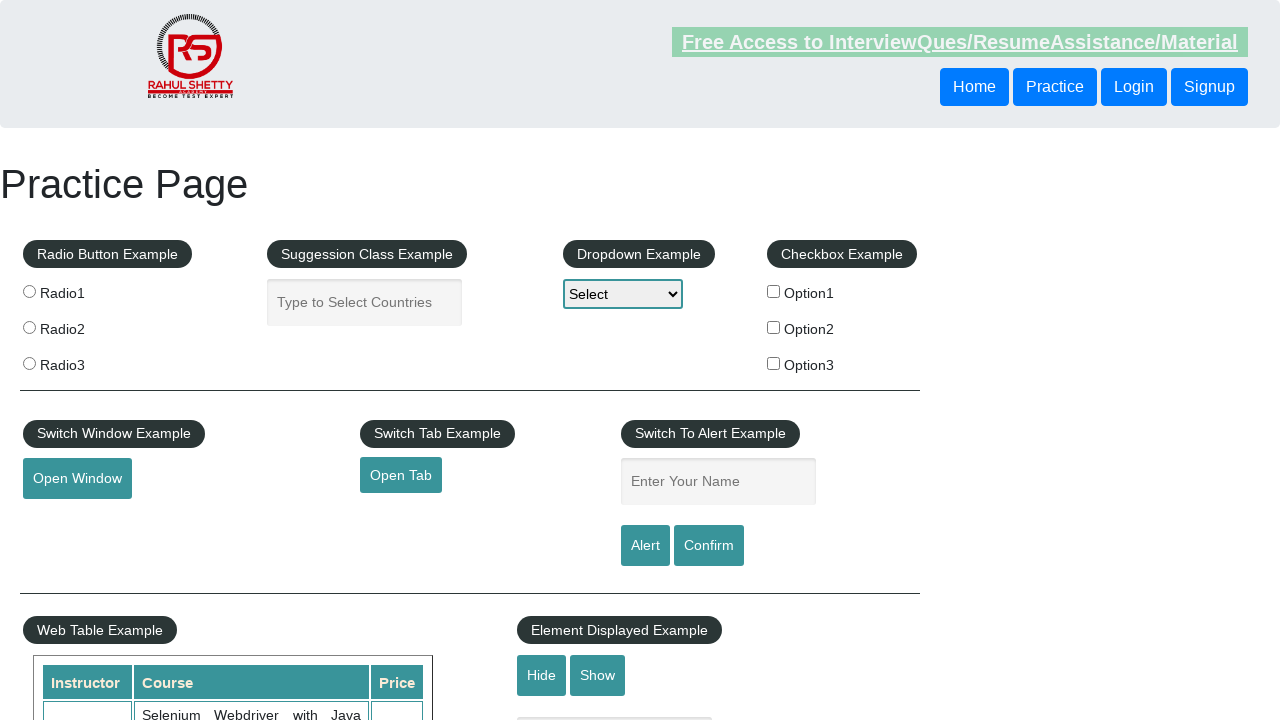

Clicked checkbox option1 to select it at (774, 291) on input[type='checkbox'][value='option1']
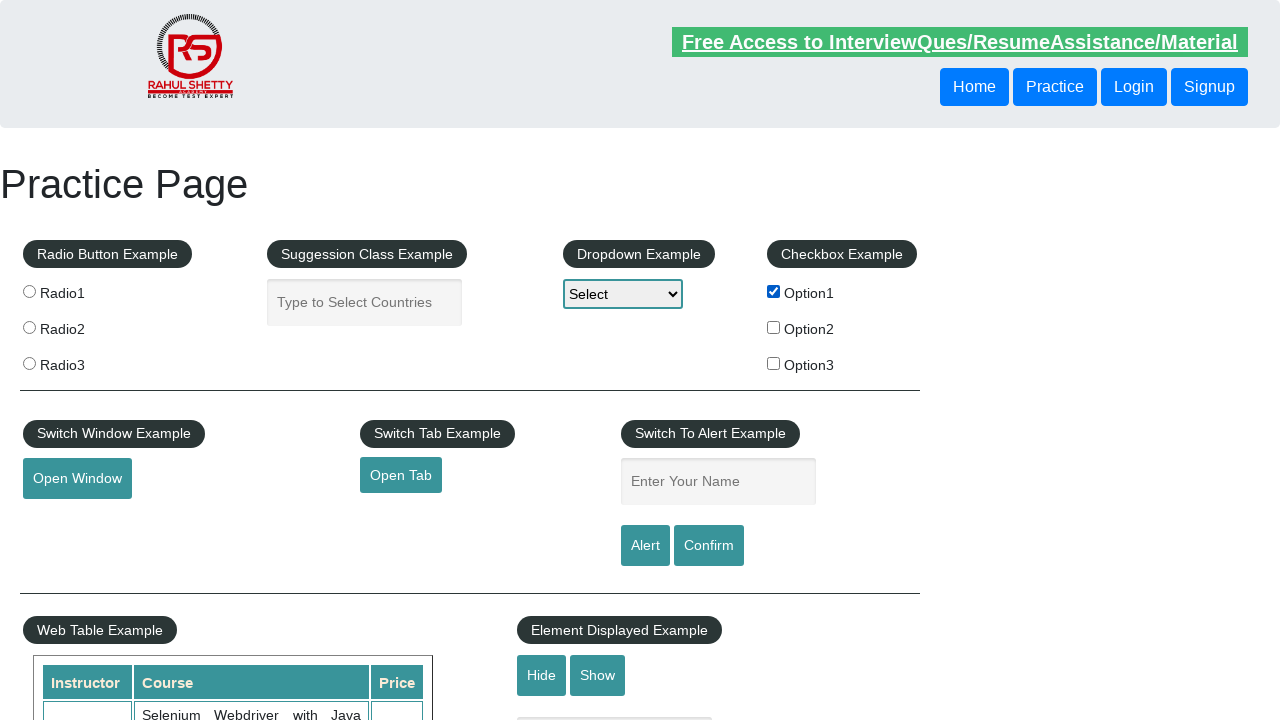

Located checkbox option1 element
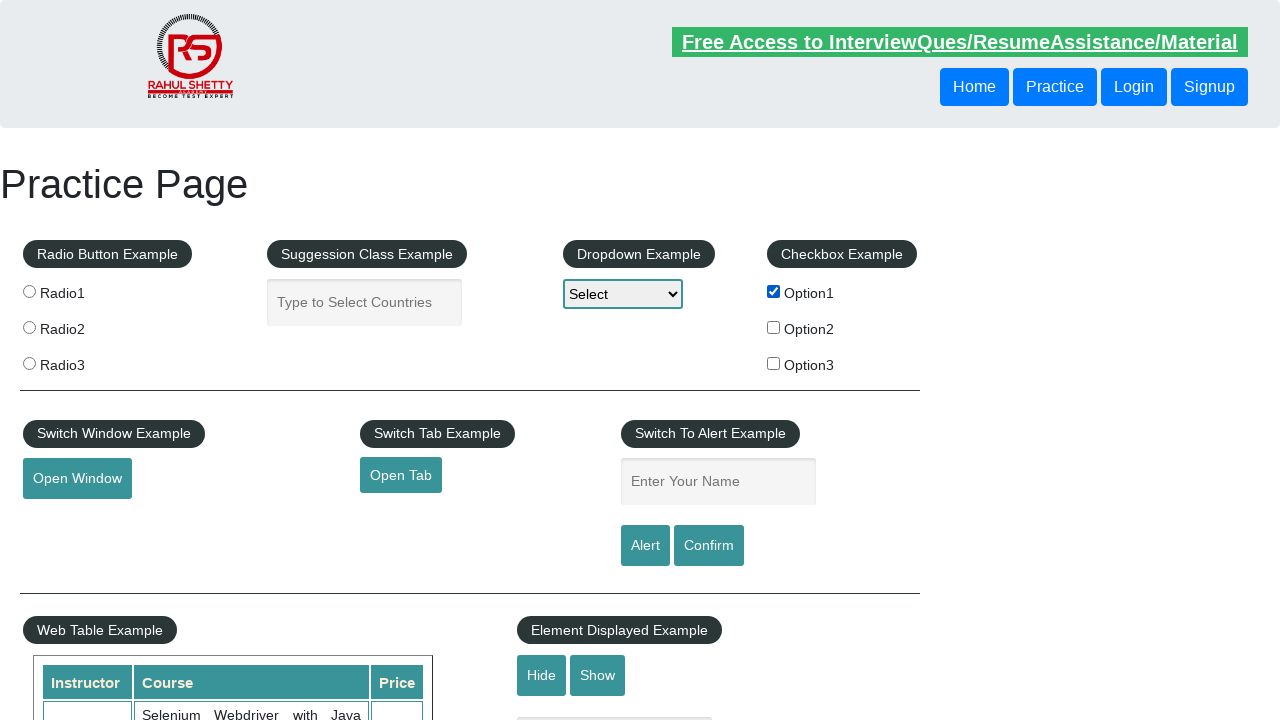

Verified that checkbox option1 is selected
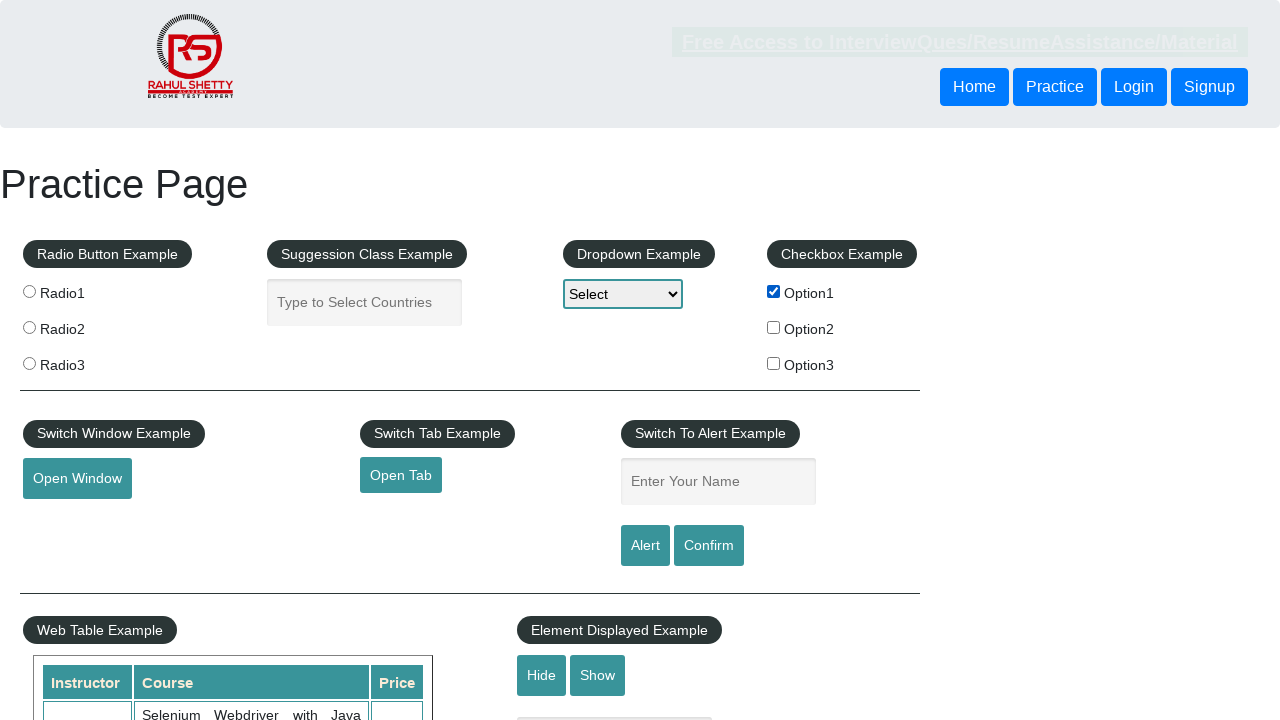

Clicked checkbox option1 again to deselect it at (774, 291) on input[type='checkbox'][value='option1']
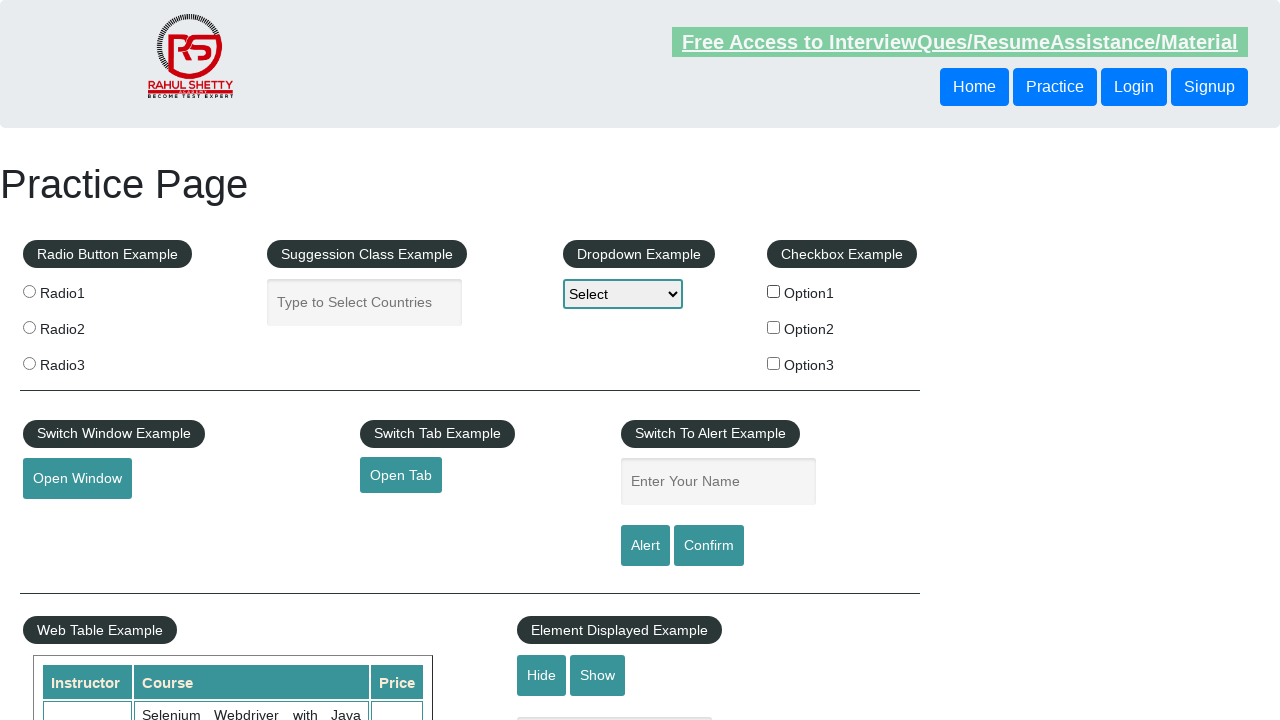

Verified that checkbox option1 is deselected
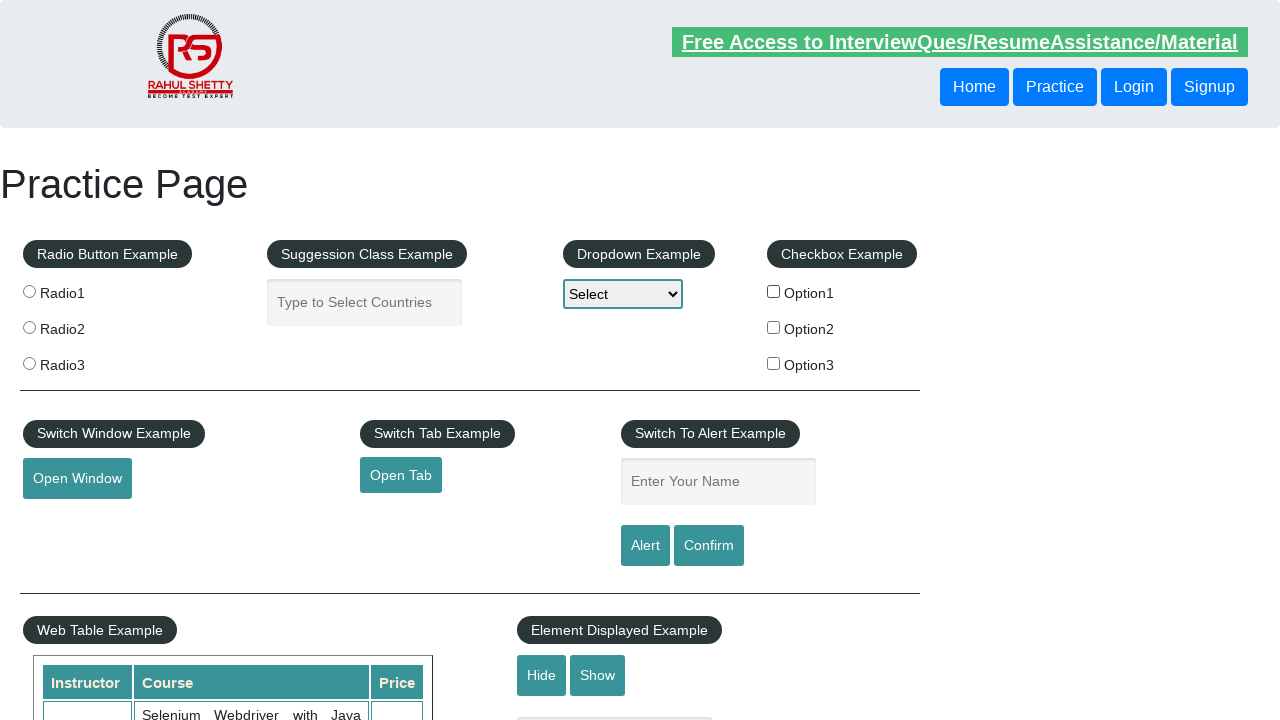

Located all checkboxes on the page
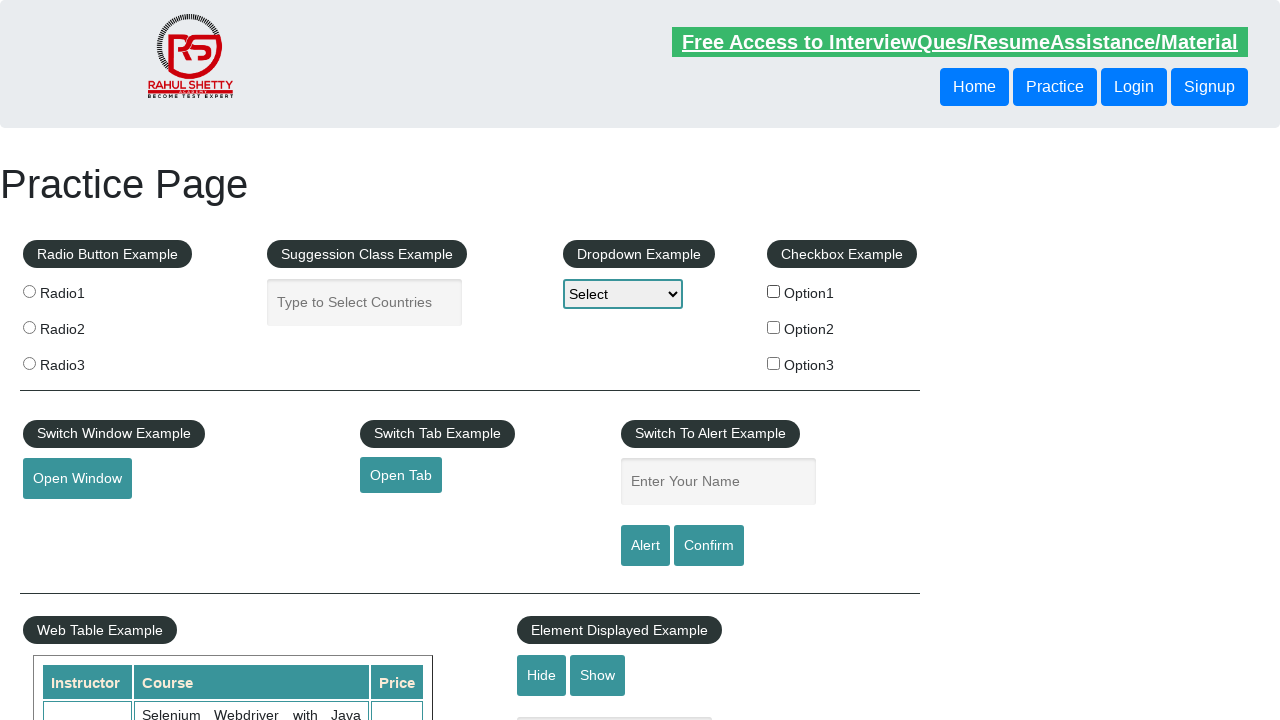

Counted total checkboxes on page: 3
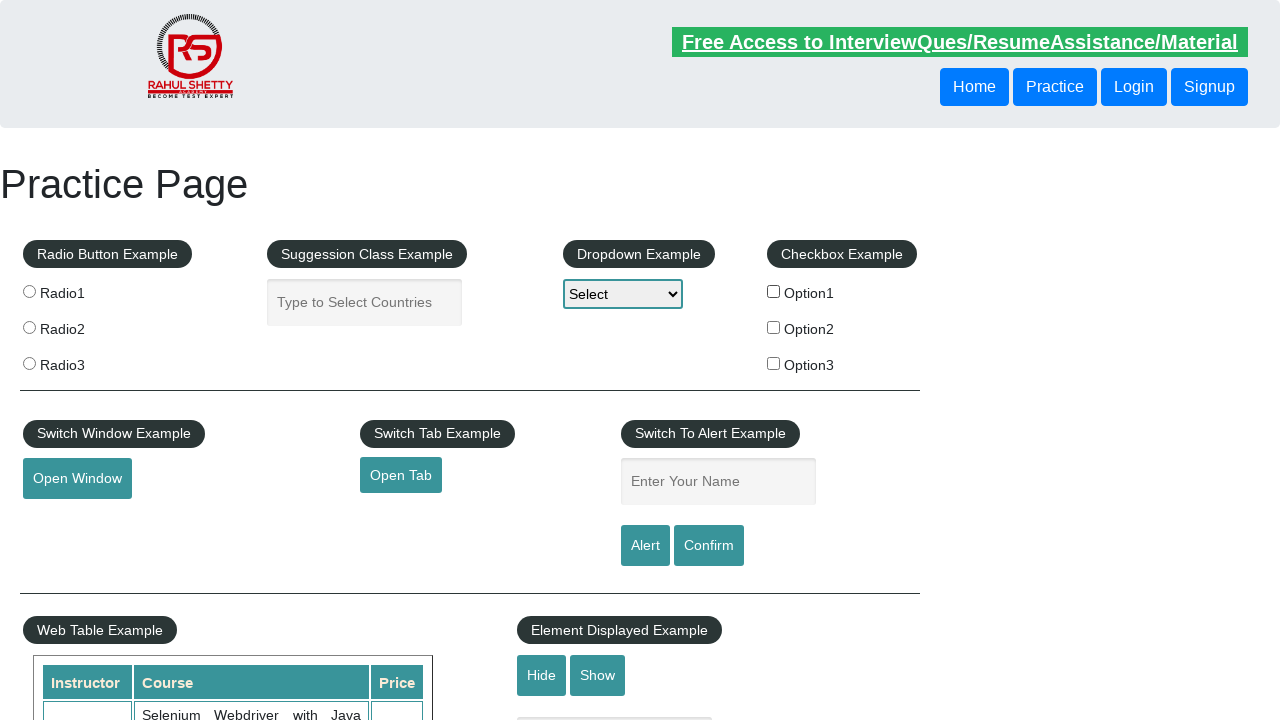

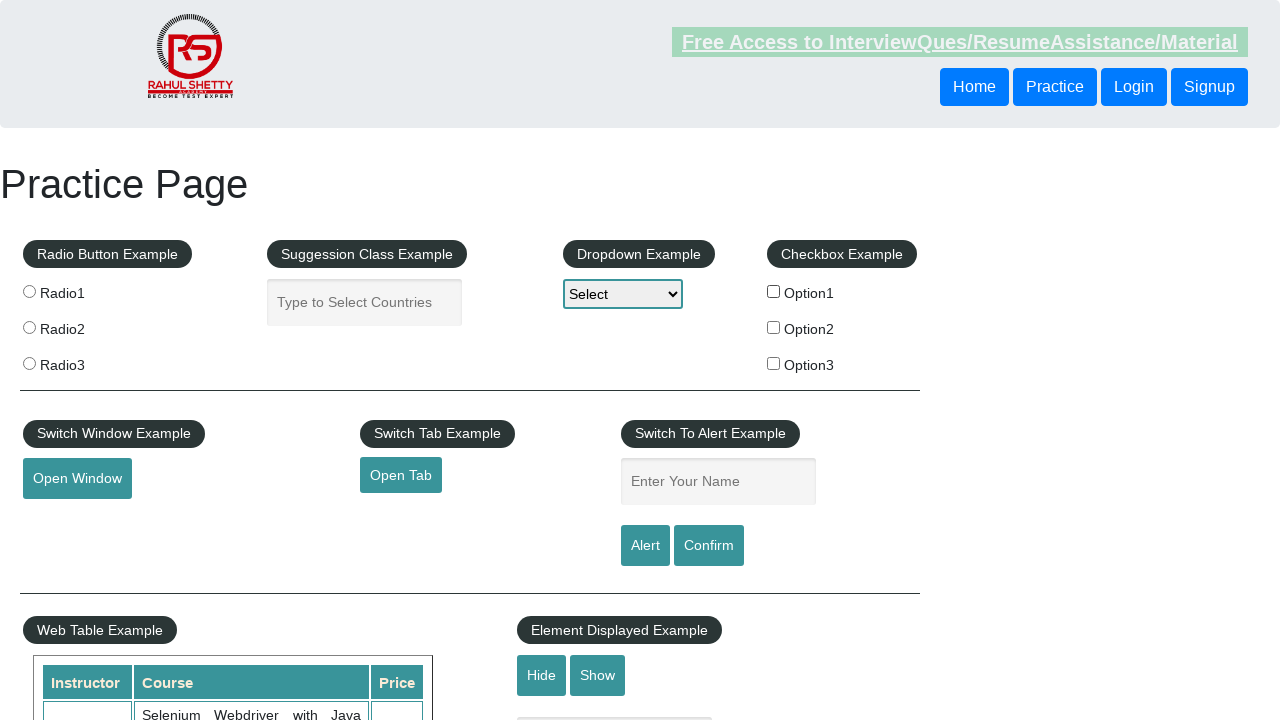